Tests JavaScript alert handling by clicking alert buttons and accepting the alert dialogs that appear. Tests both immediate alerts and timed alerts.

Starting URL: https://demoqa.com/alerts

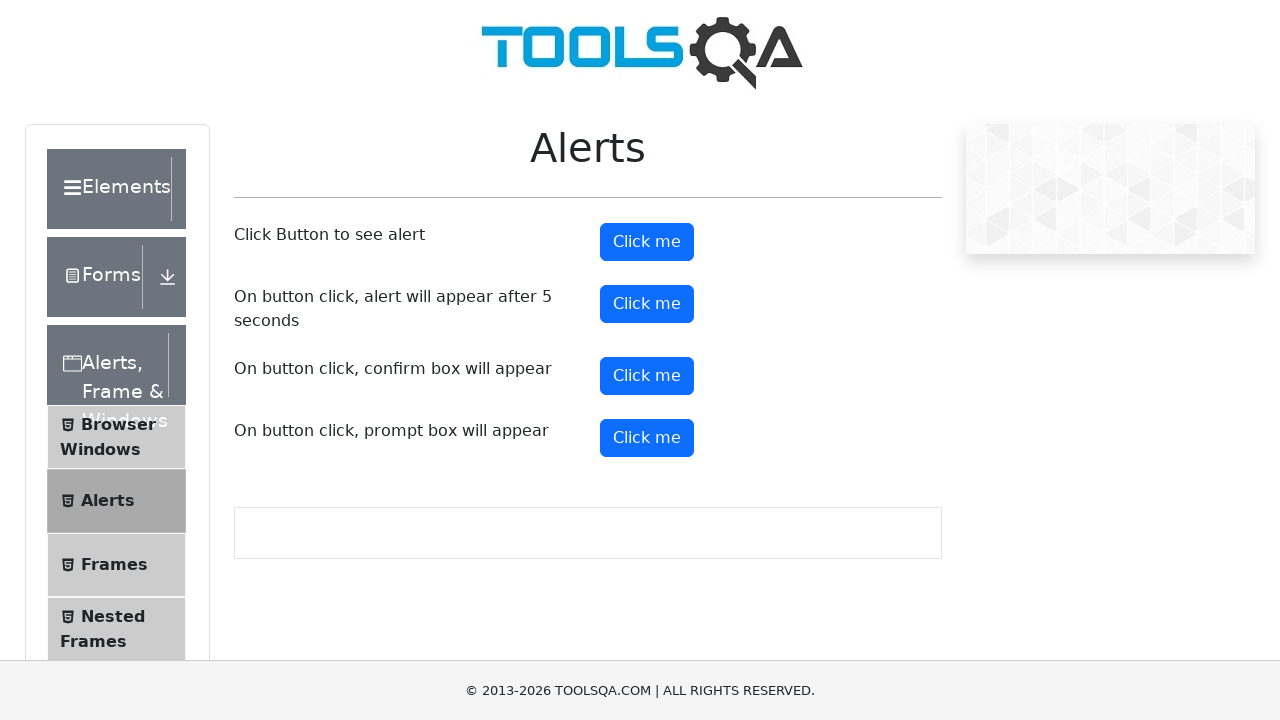

Clicked the first alert button at (647, 242) on #alertButton
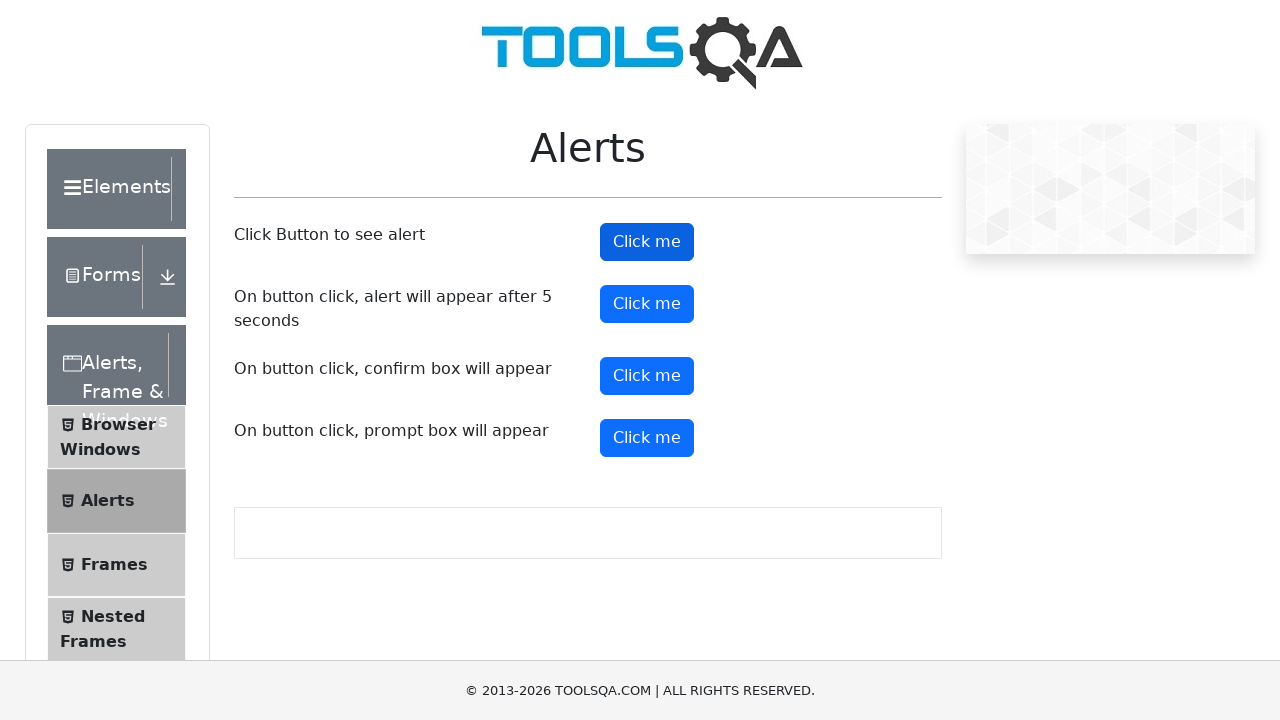

Set up dialog handler to accept alerts
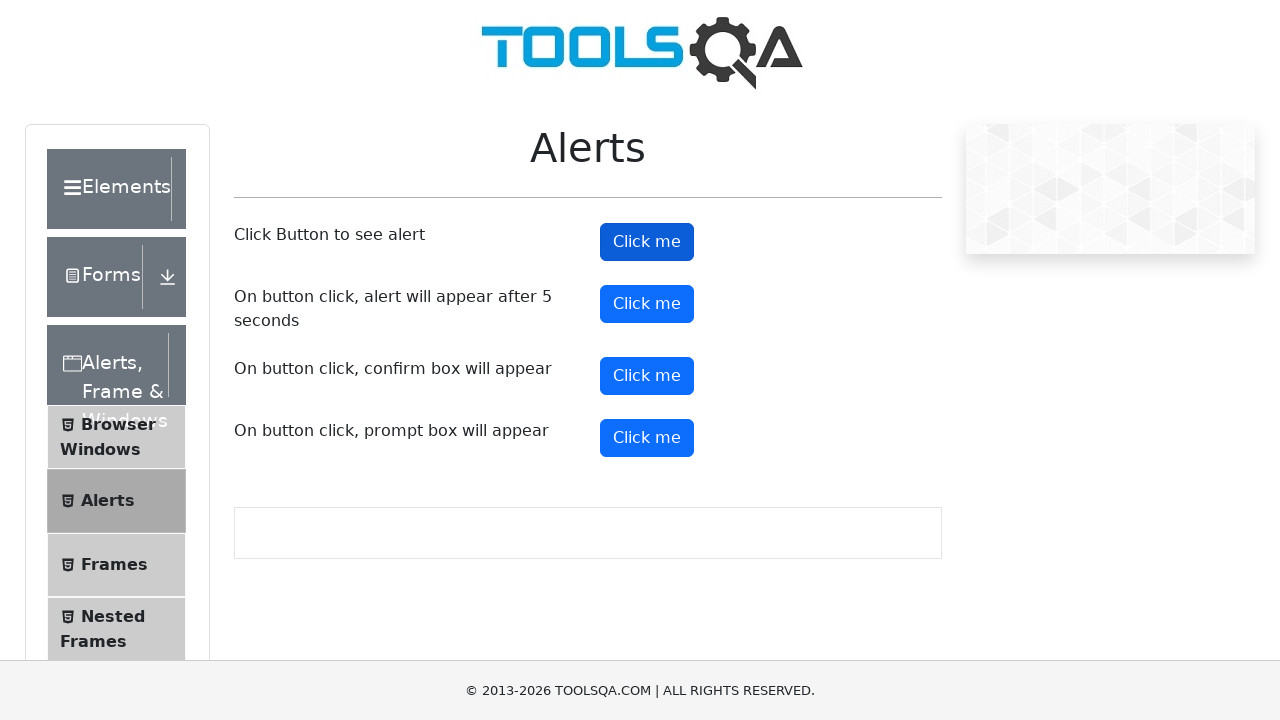

Waited 1 second for alert to be processed
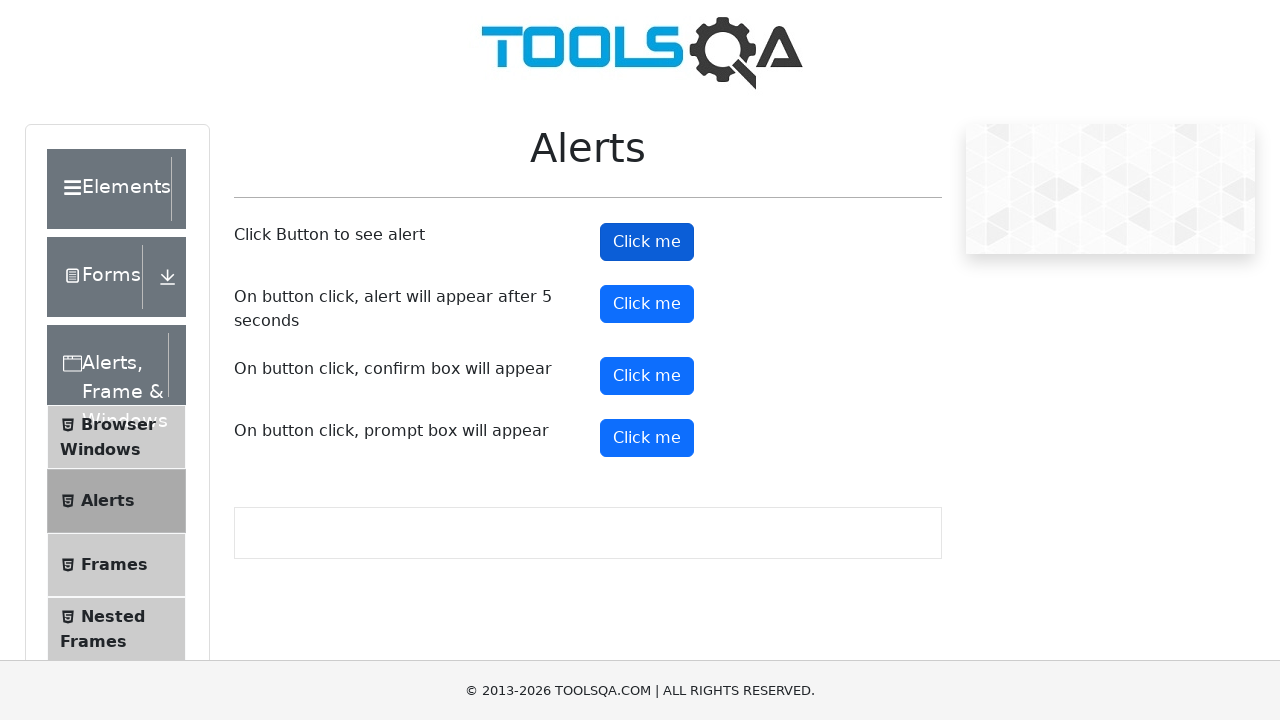

Registered dialog handler function for subsequent alerts
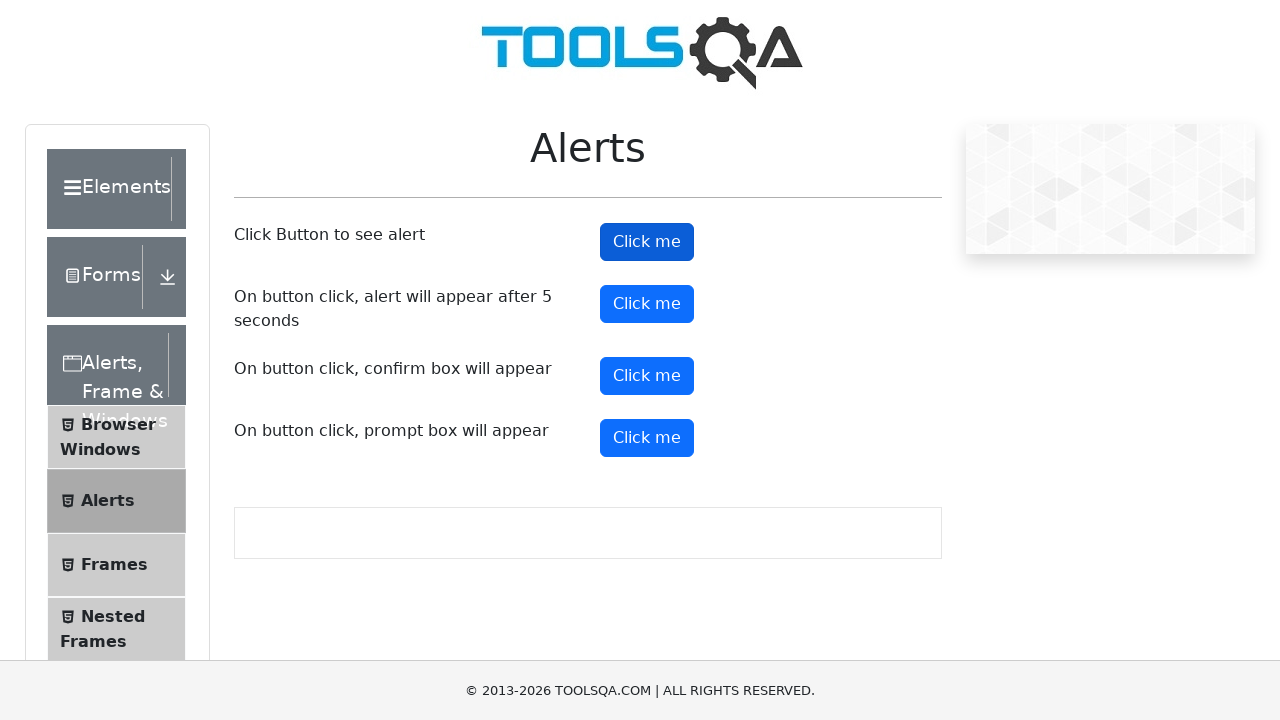

Clicked the first alert button again at (647, 242) on #alertButton
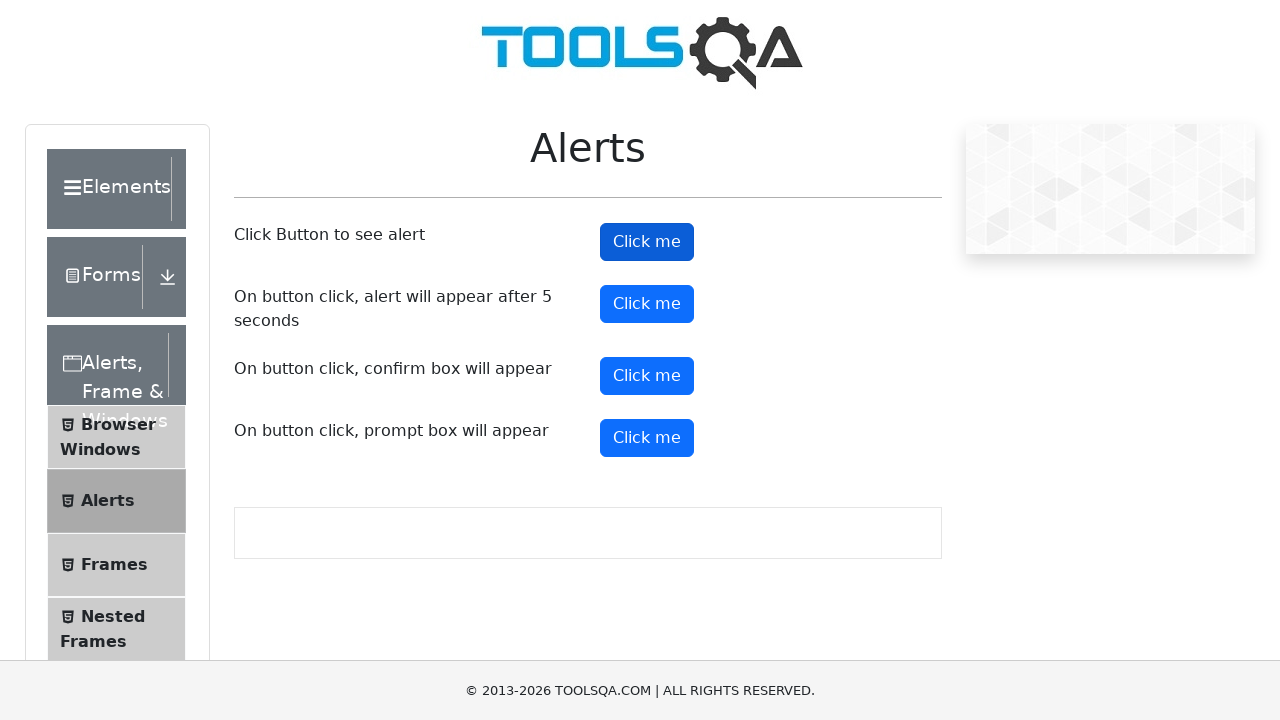

Waited 2 seconds for alert to be processed
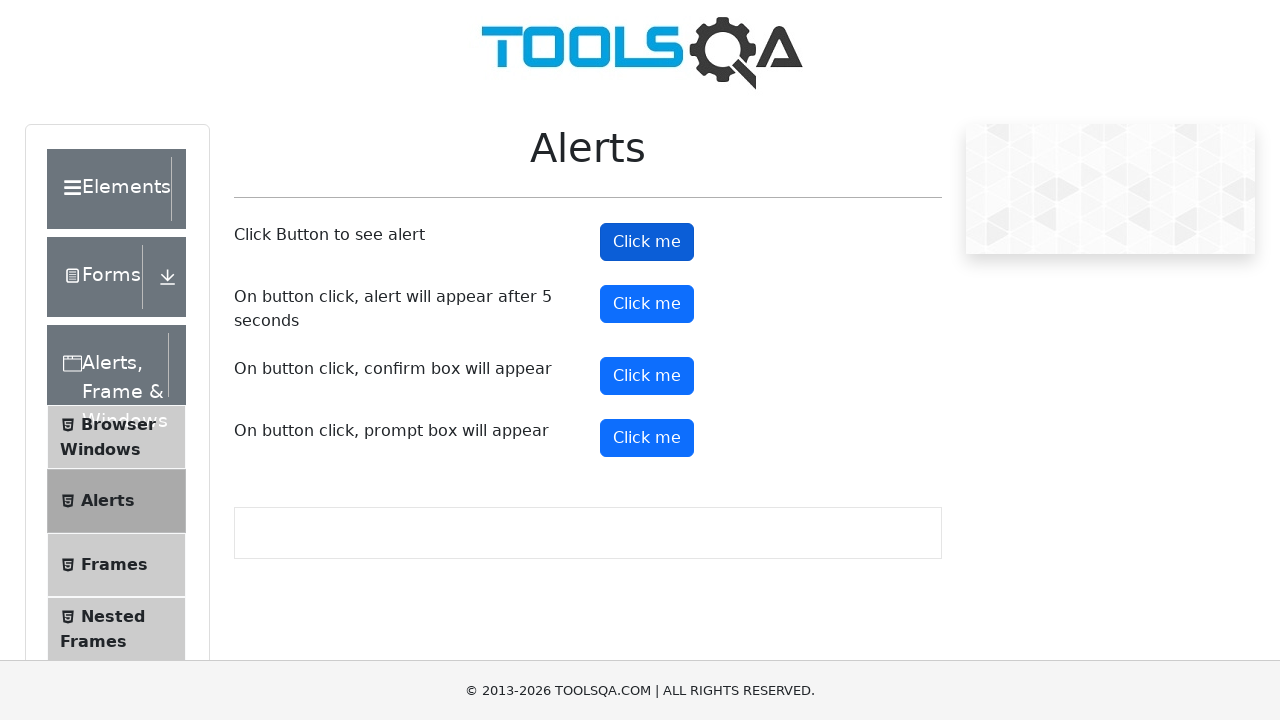

Clicked the timer alert button (alert will appear after 5 seconds) at (647, 304) on #timerAlertButton
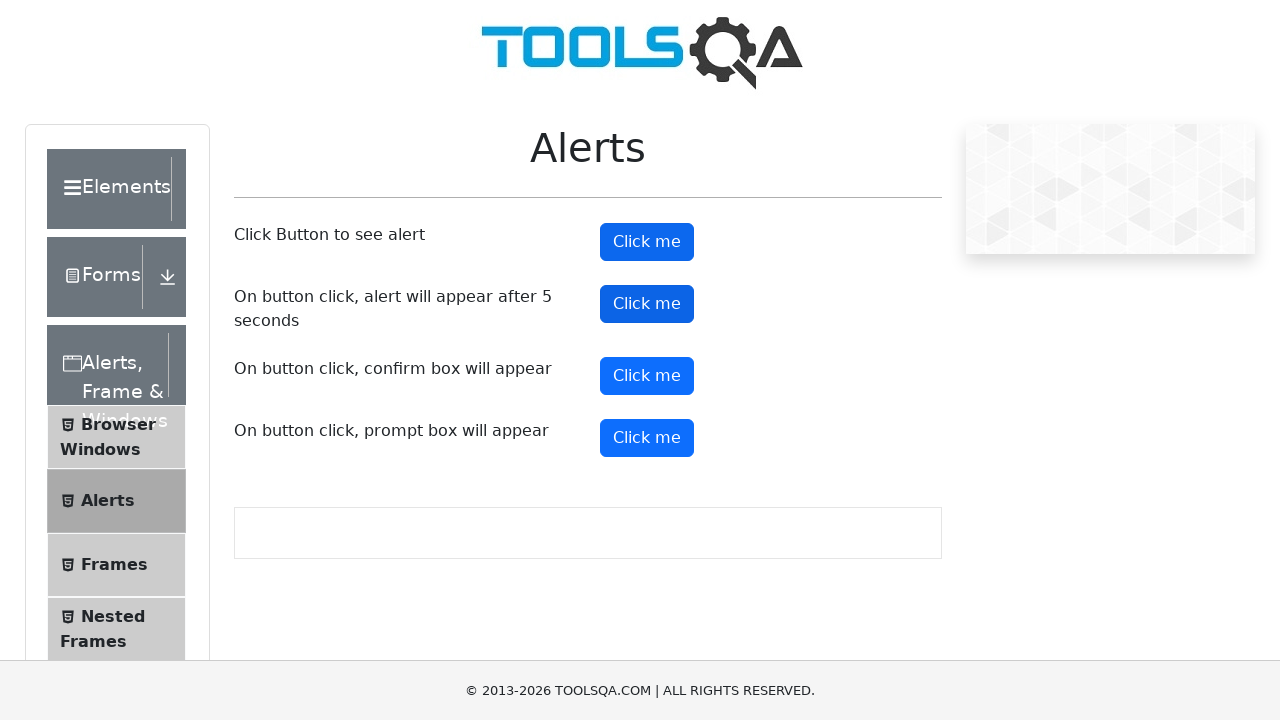

Waited 6 seconds for timed alert to appear and be processed
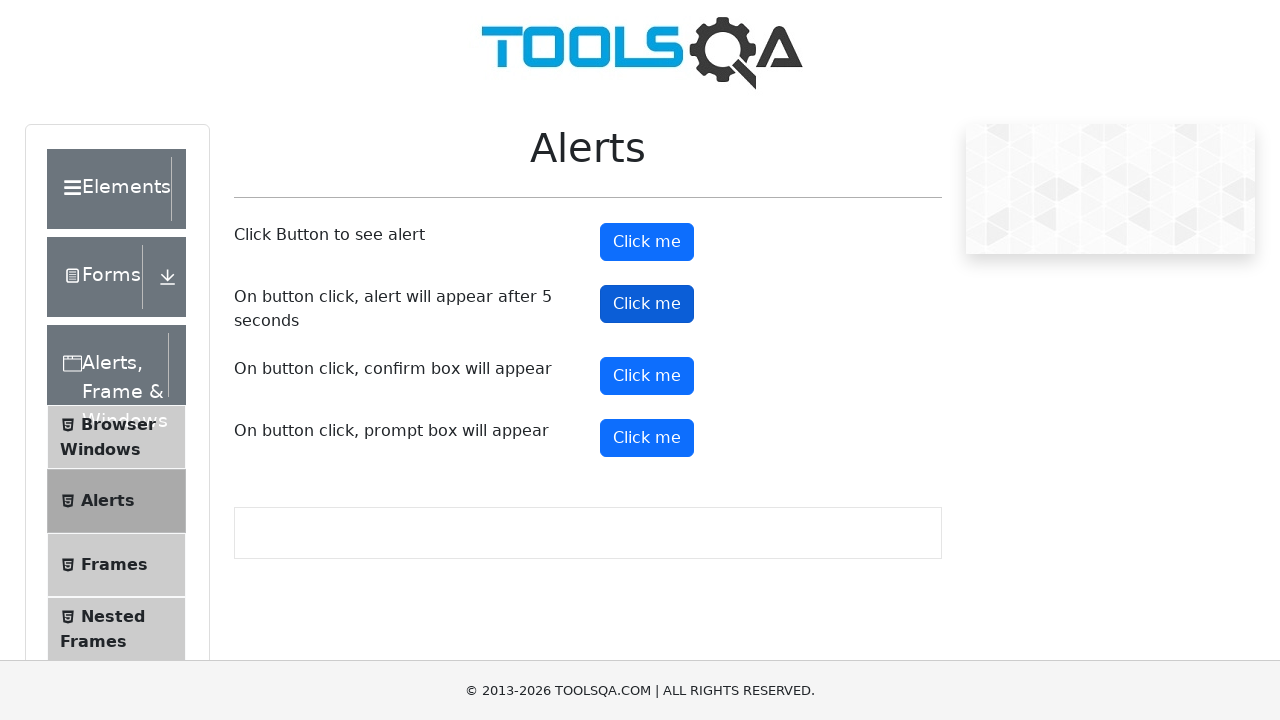

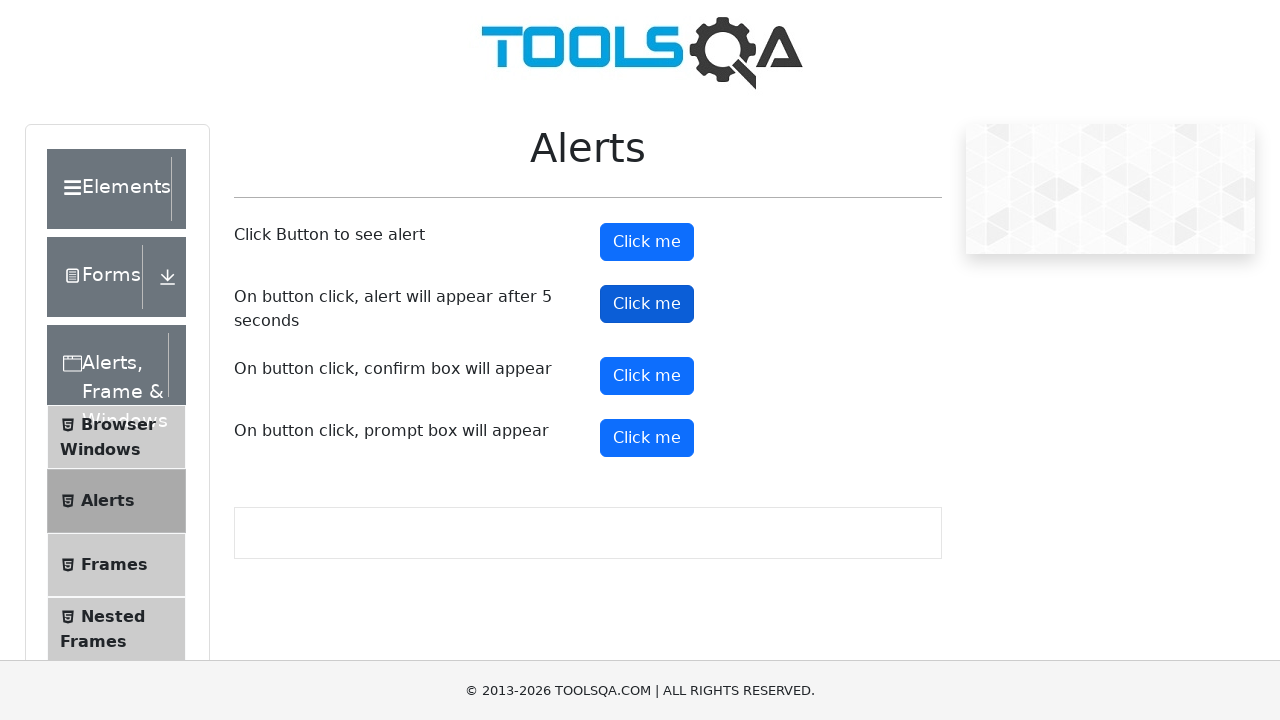